Navigates to a Taiwanese school website and verifies that list elements with class 'row listBS' are present on the page.

Starting URL: https://www.ntsh.ntpc.edu.tw/

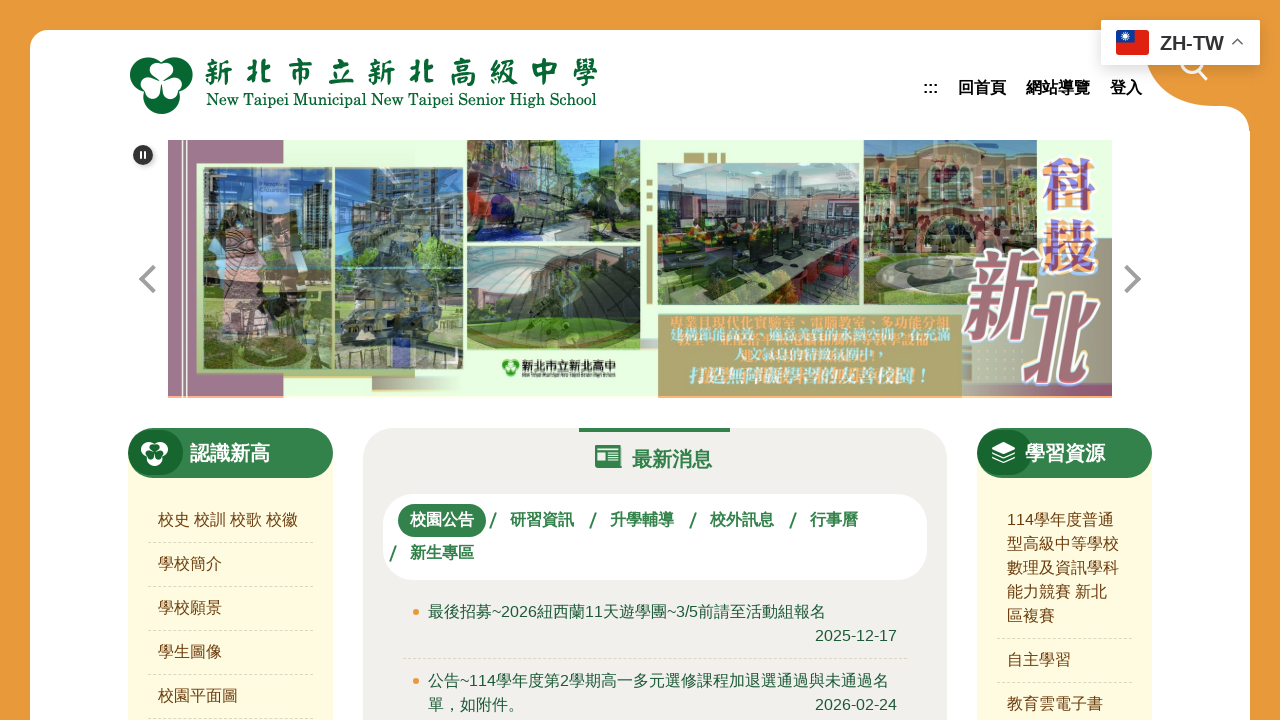

Waited for list elements with class 'row listBS' to load on the Taiwanese school website
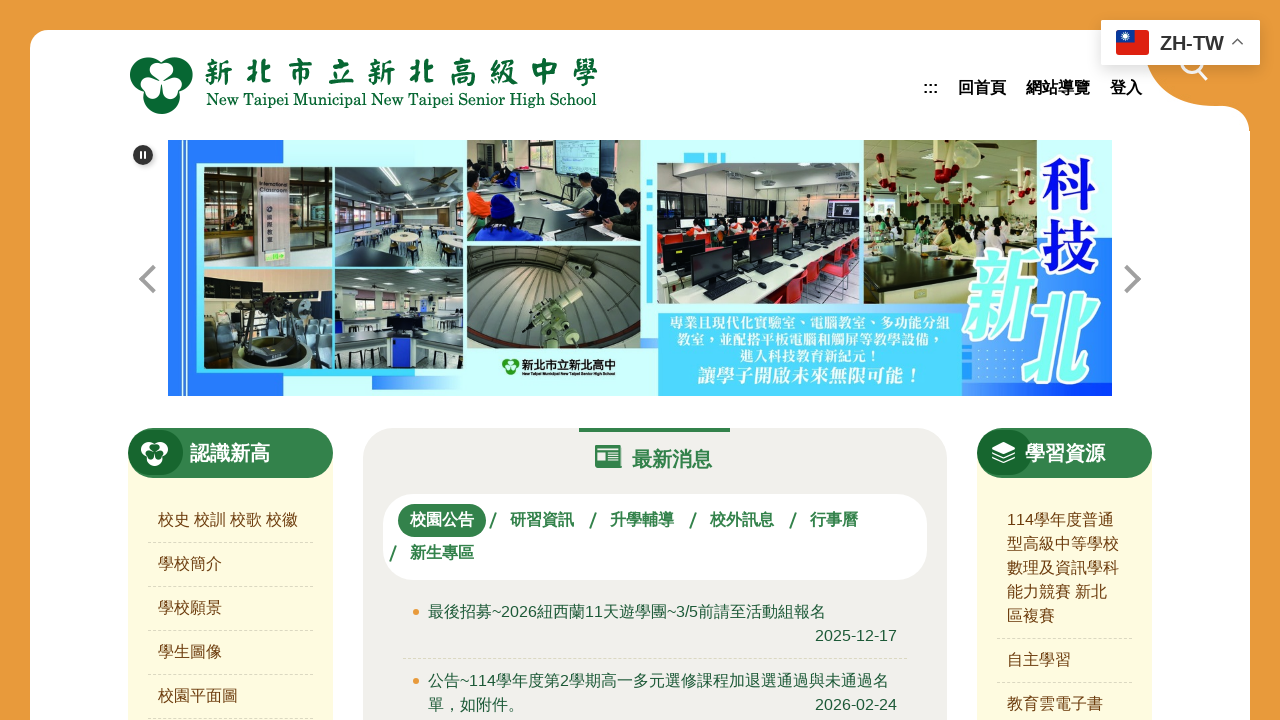

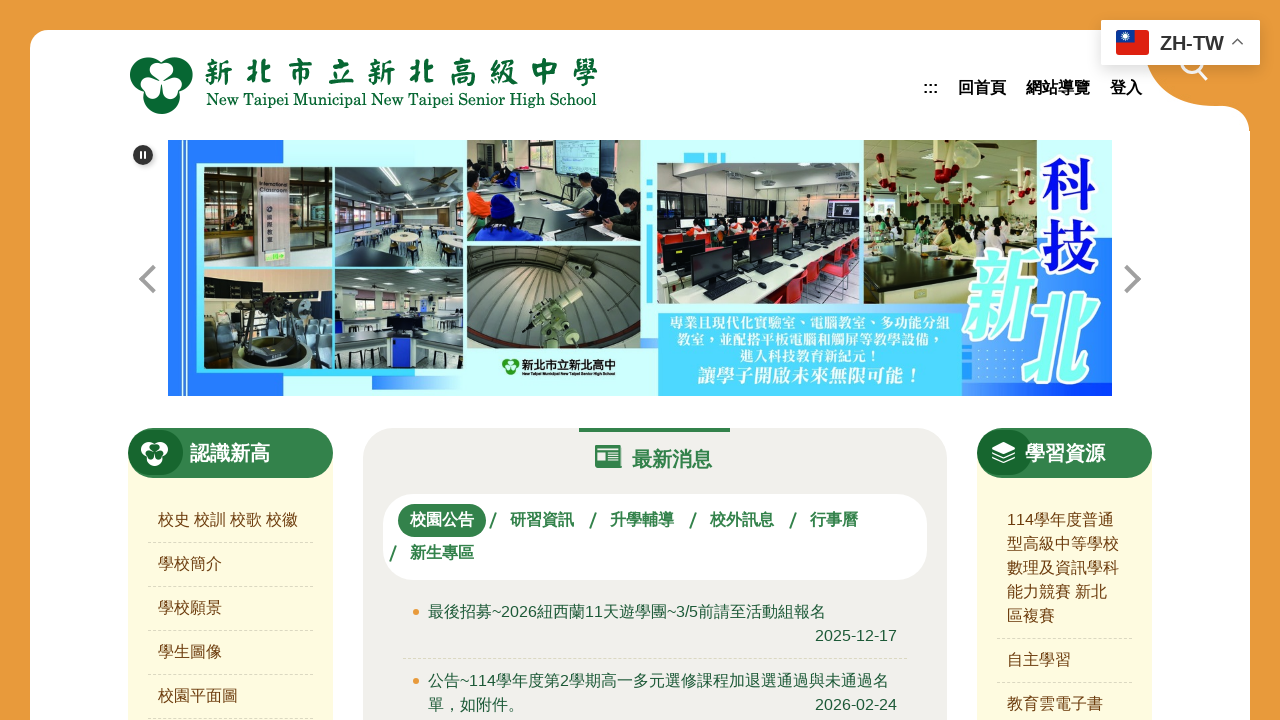